Tests checkbox handling functionality by clicking to select/unselect checkboxes, verifying their selected states, and then selecting all checkboxes on the page.

Starting URL: https://the-internet.herokuapp.com/checkboxes

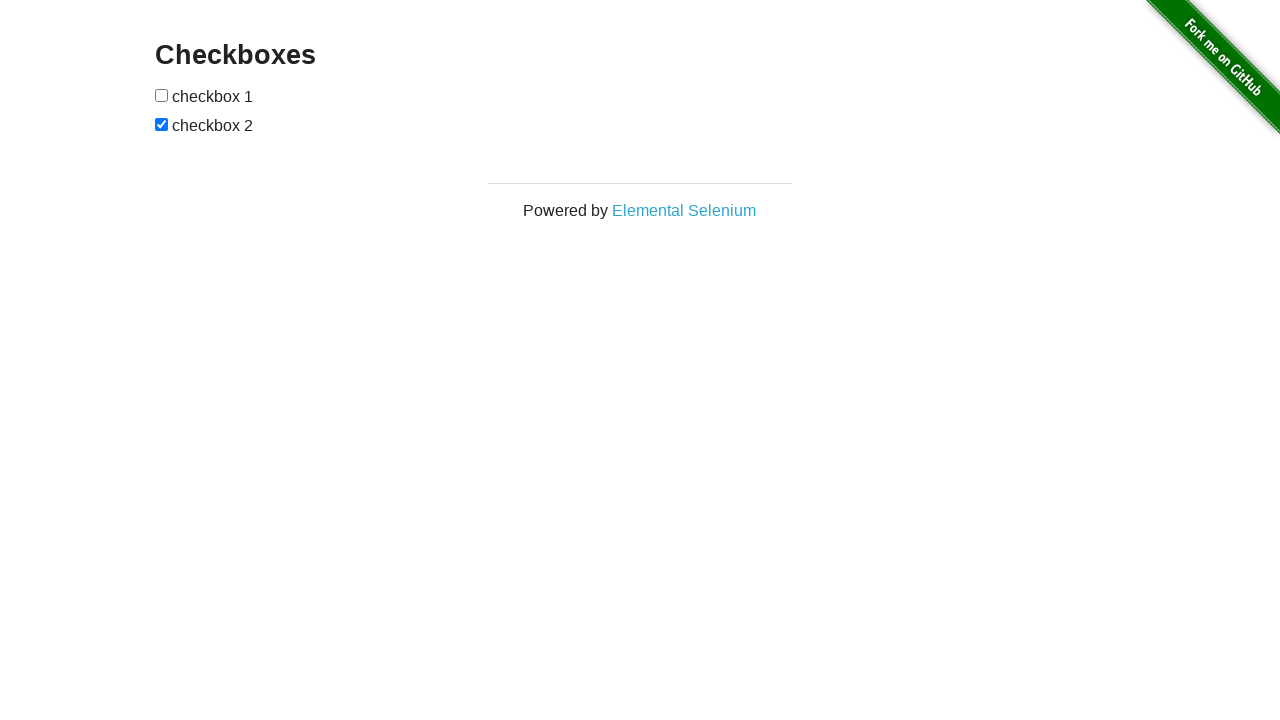

Located all checkbox elements on the page
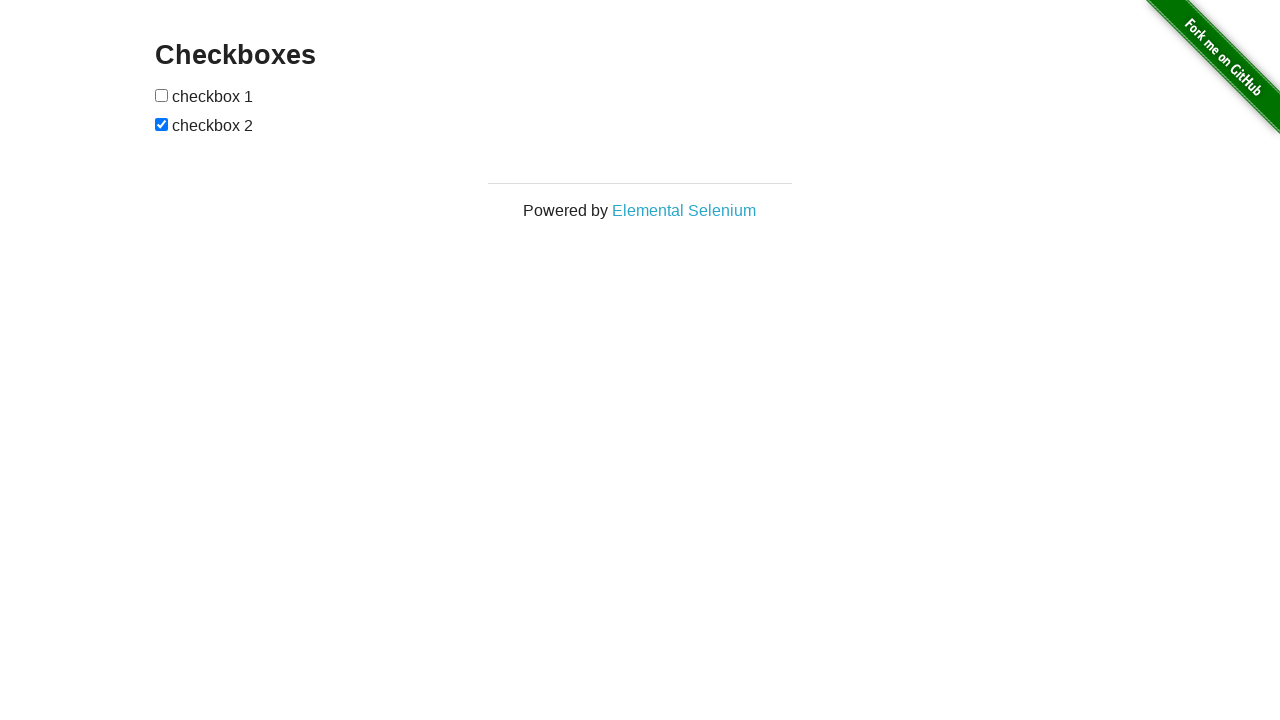

Retrieved first checkbox element
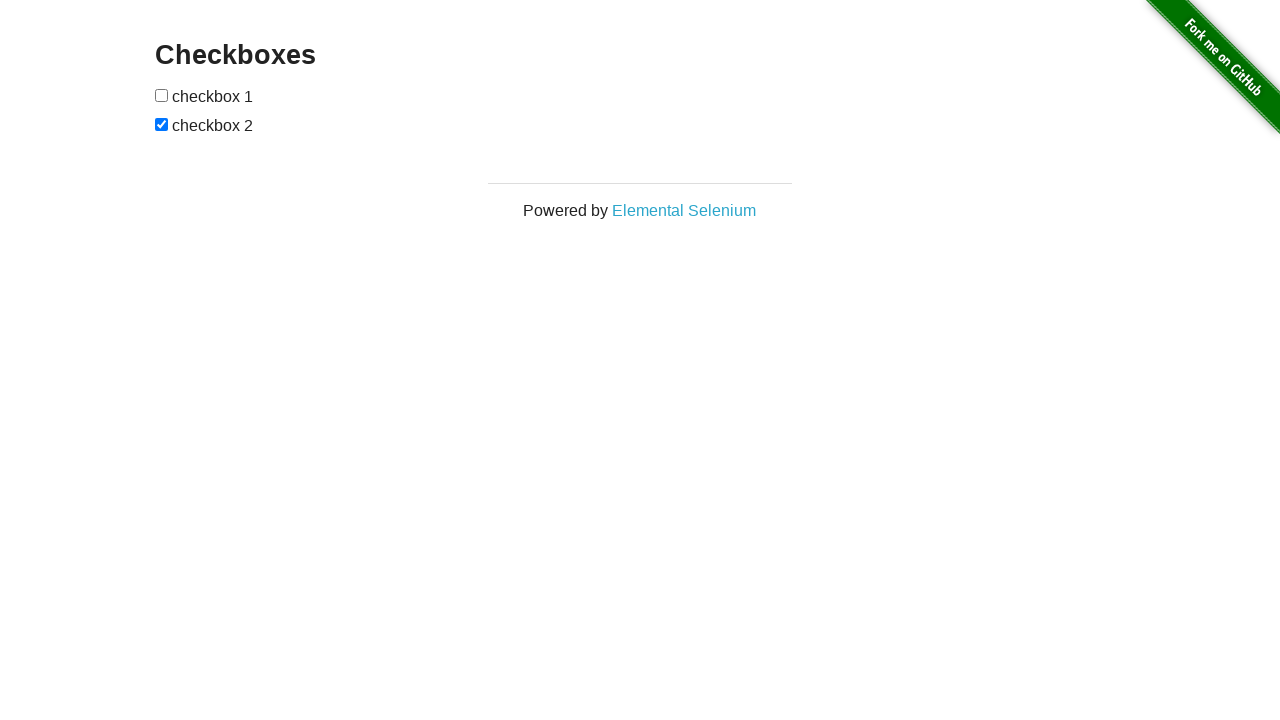

Retrieved second checkbox element
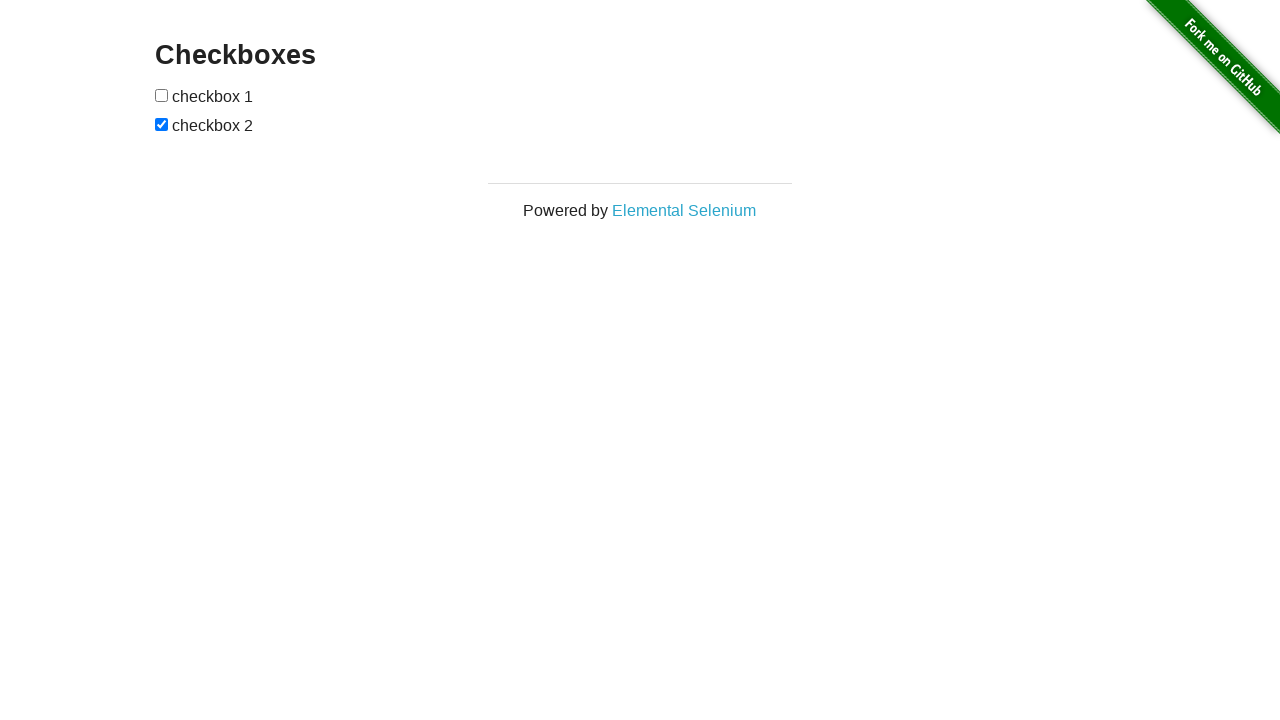

Clicked first checkbox to select it at (162, 95) on input[type='checkbox'] >> nth=0
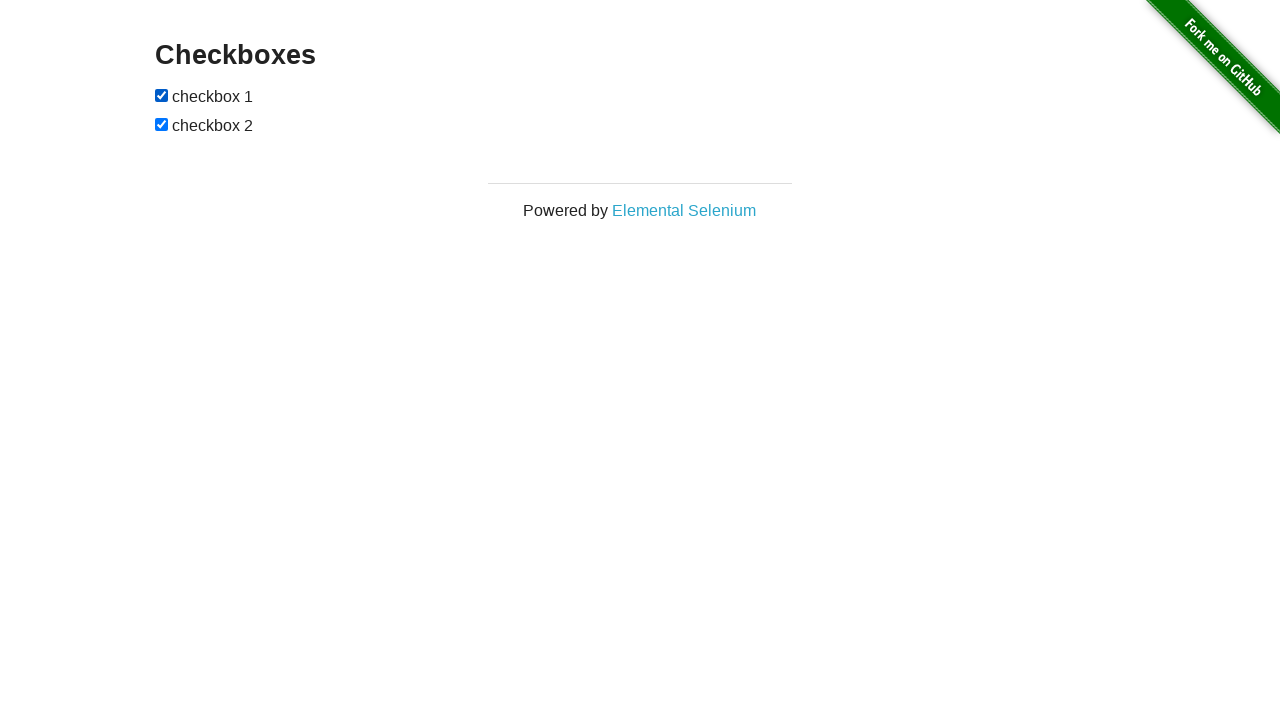

Clicked second checkbox to unselect it at (162, 124) on input[type='checkbox'] >> nth=1
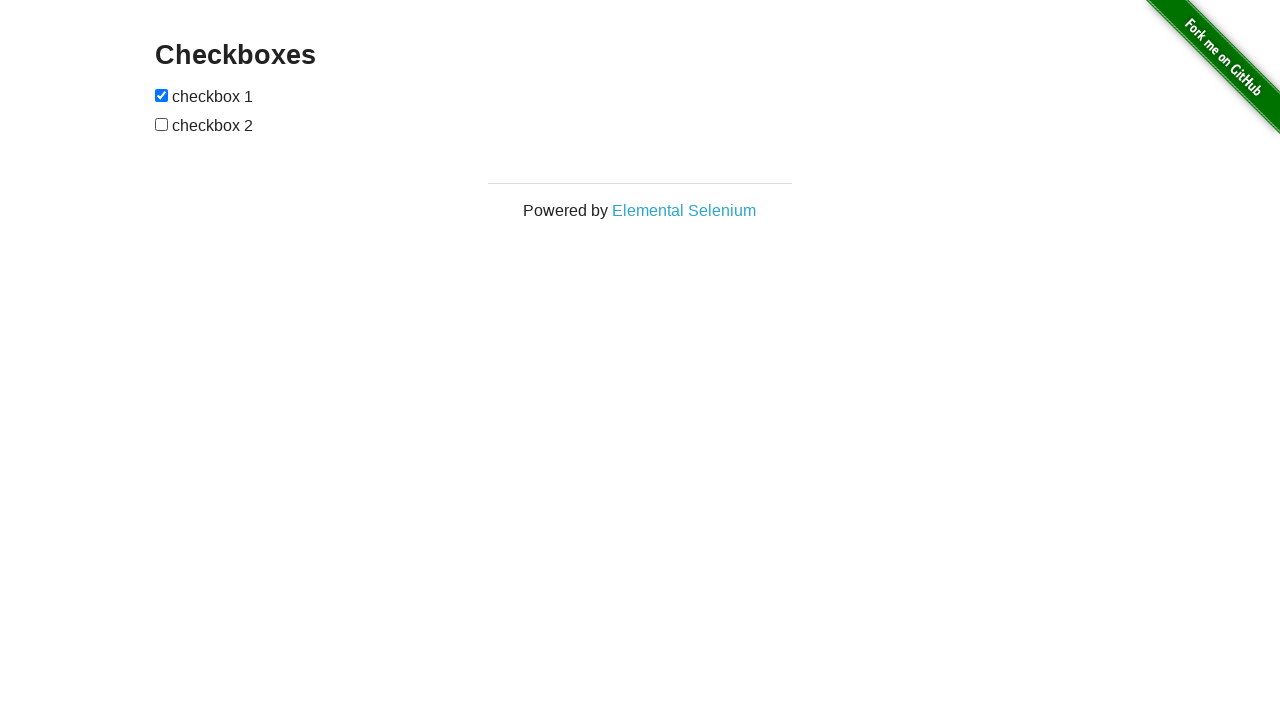

Retrieved total checkbox count: 2
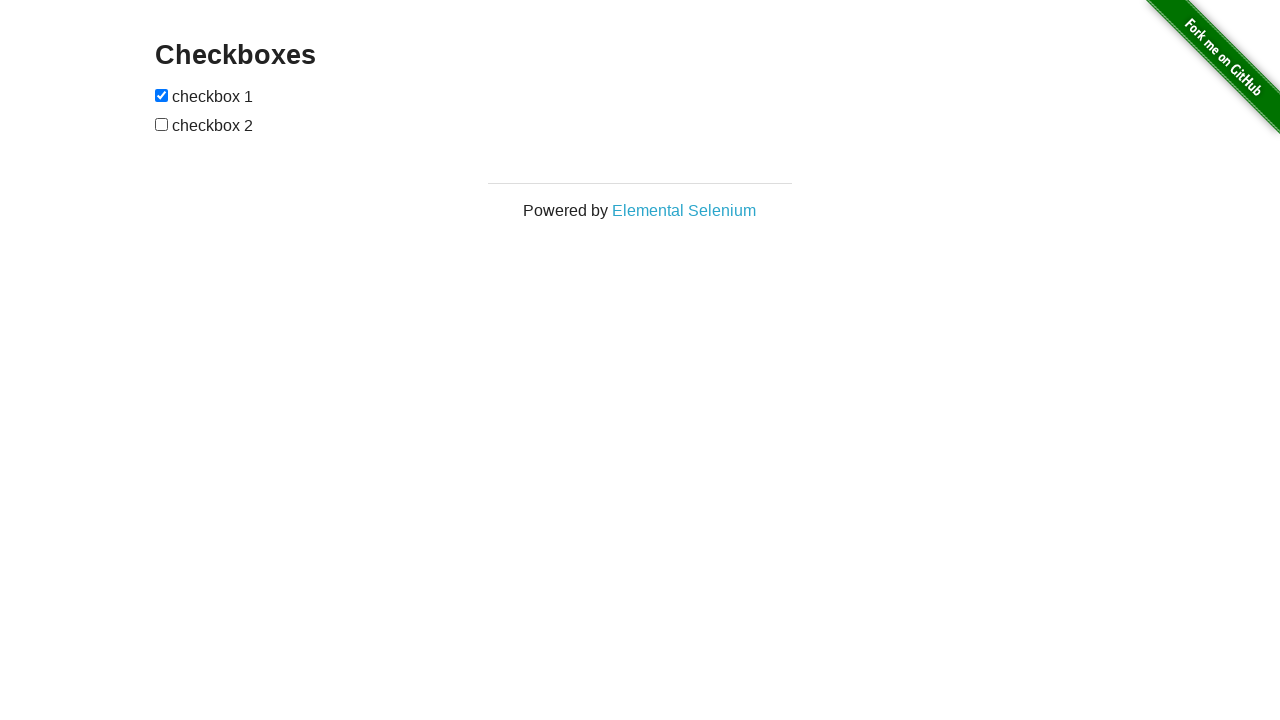

Retrieved checkbox at index 0
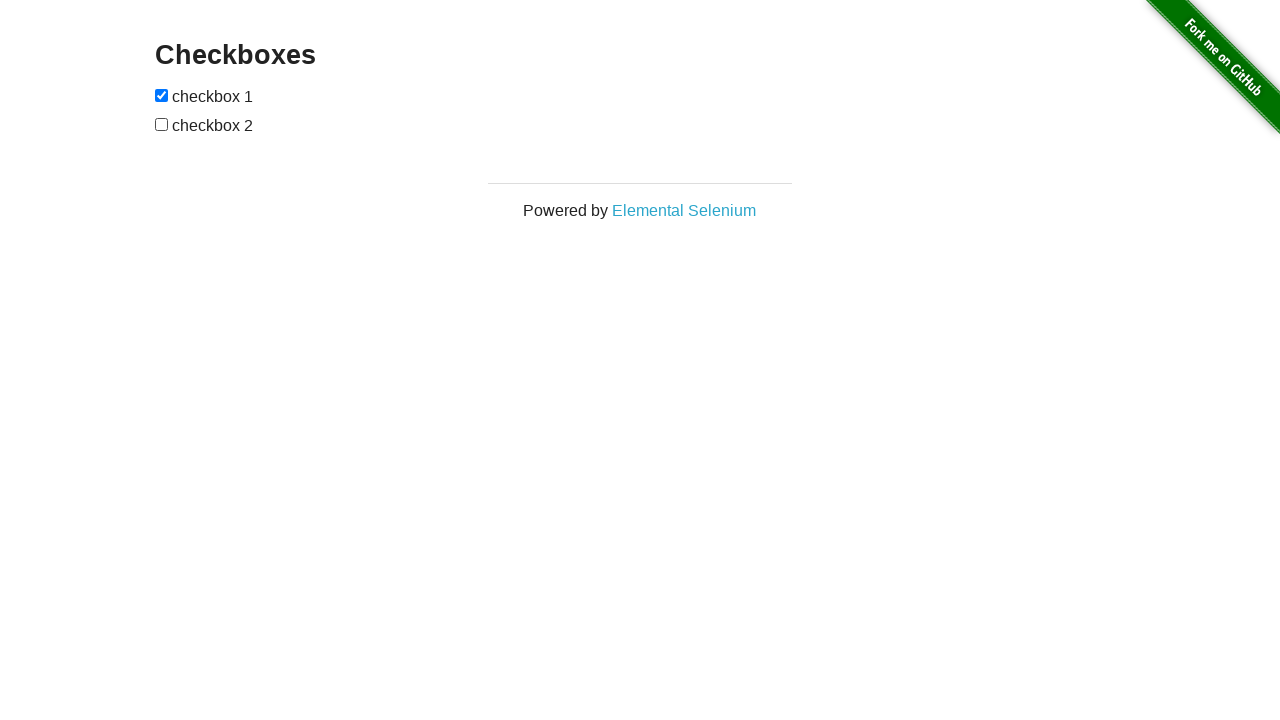

Retrieved checkbox at index 1
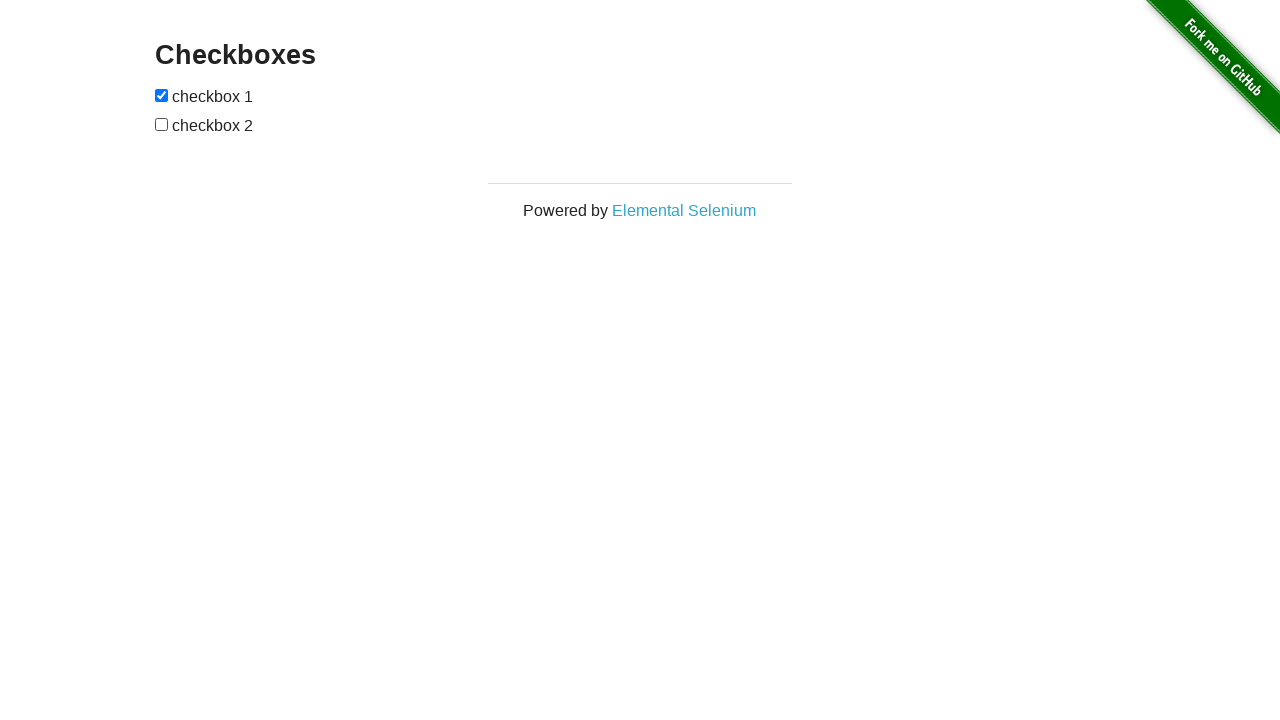

Clicked checkbox at index 1 to select it at (162, 124) on input[type='checkbox'] >> nth=1
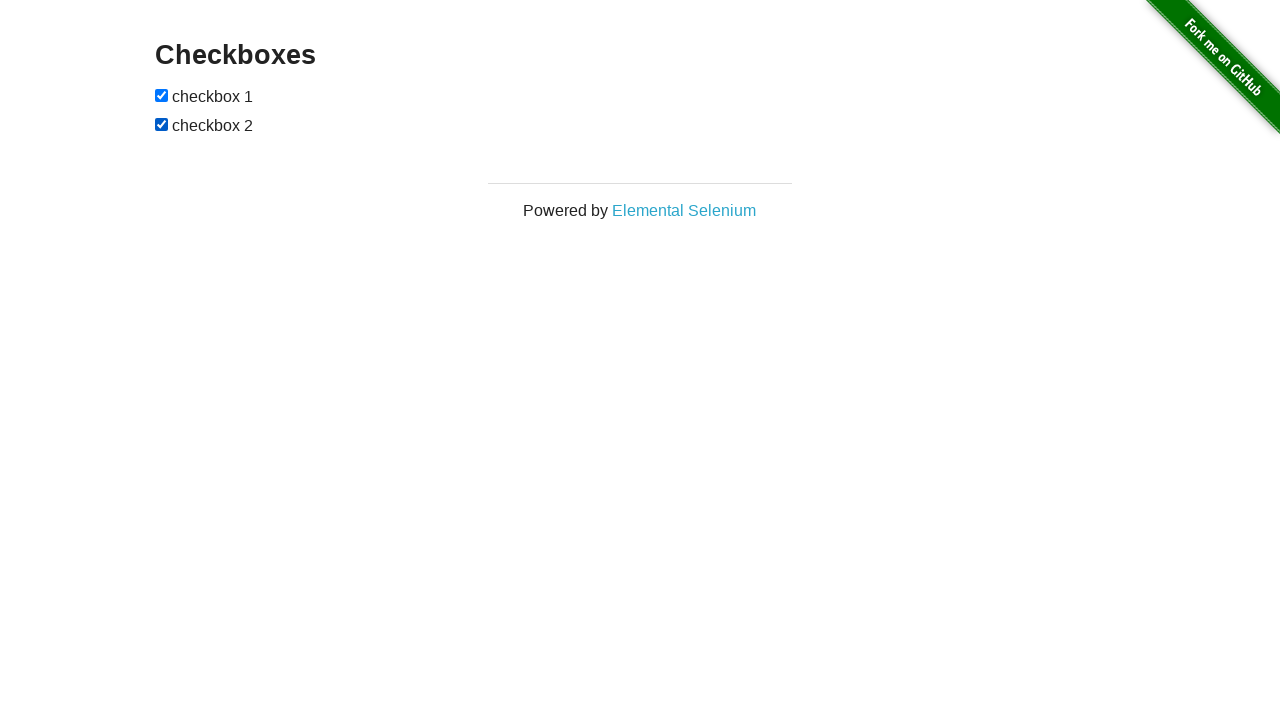

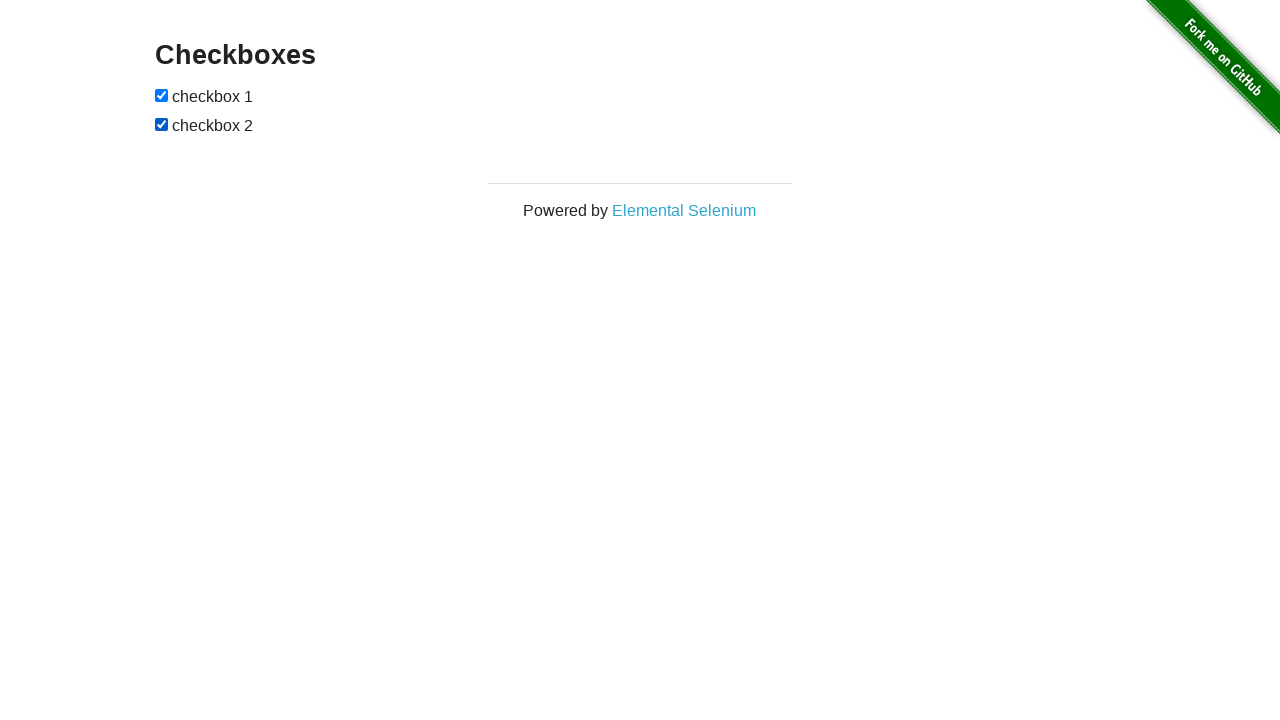